Tests JavaScript prompt alert functionality by clicking a button to trigger a prompt, entering text into the prompt, accepting it, and verifying the result text displays the entered value.

Starting URL: https://the-internet.herokuapp.com/javascript_alerts

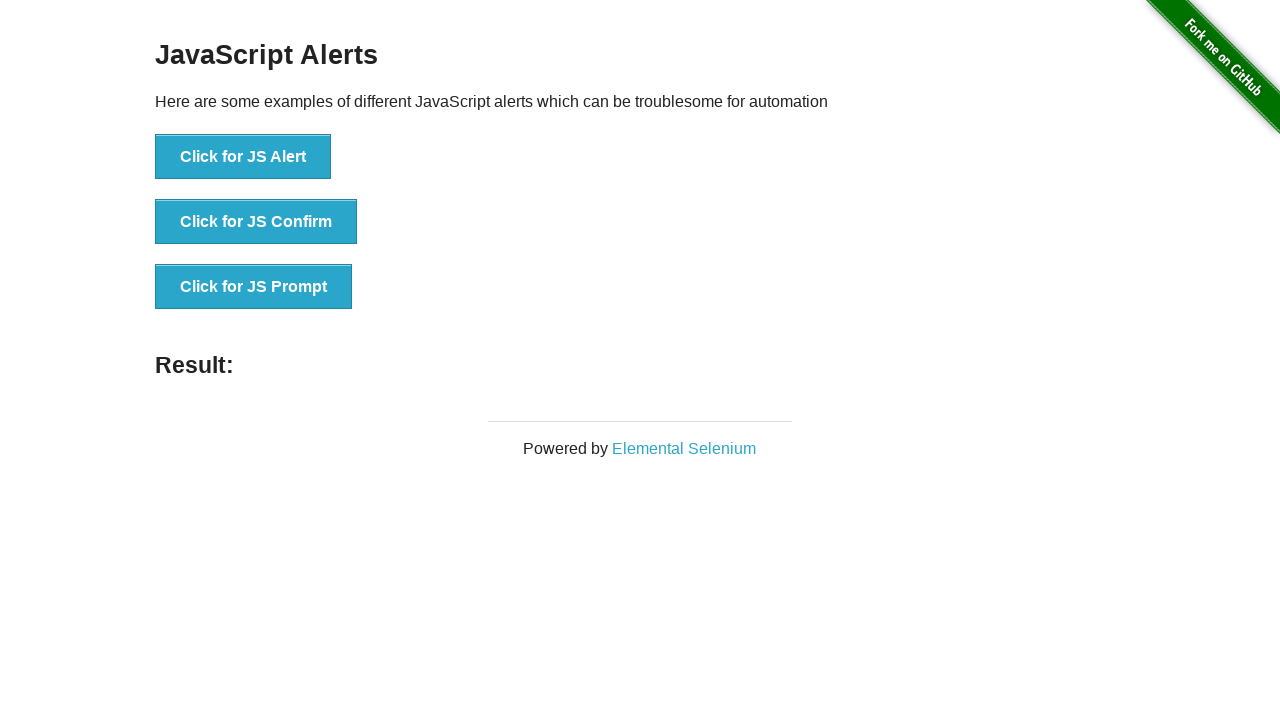

Clicked 'Click for JS Prompt' button to trigger prompt alert at (254, 287) on button:has-text('Click for JS Prompt')
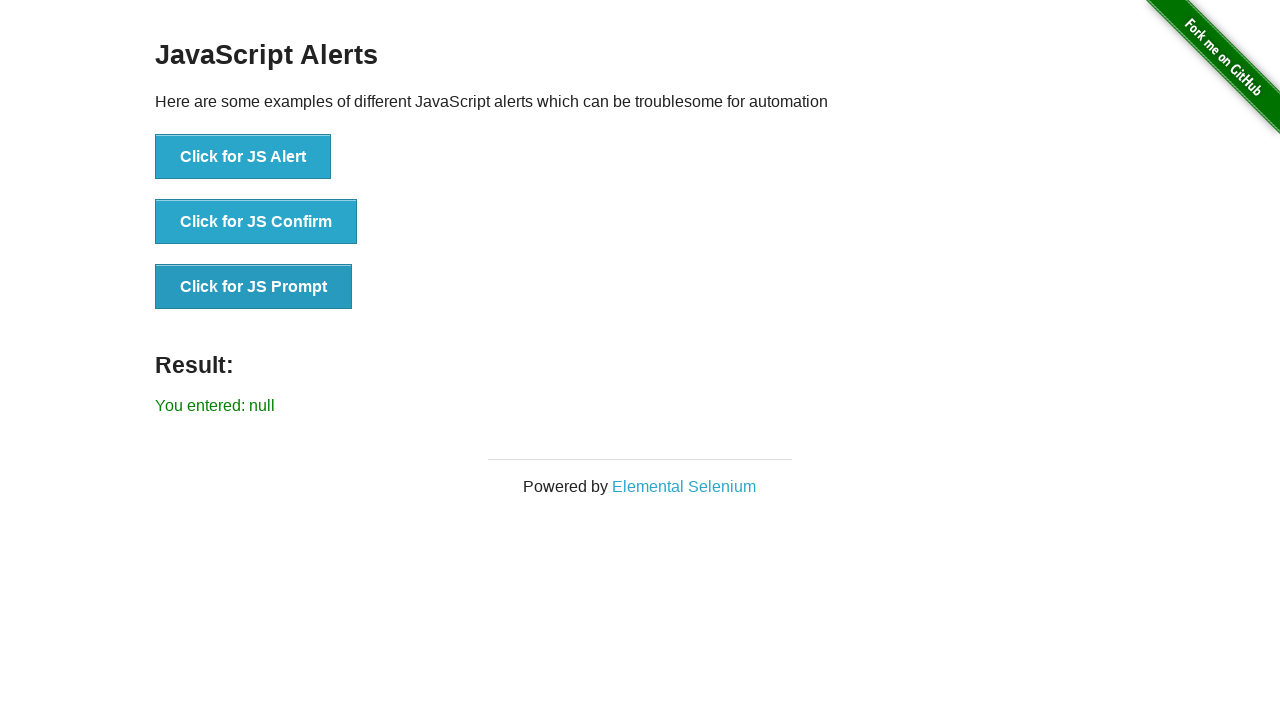

Registered dialog handler to accept prompt with 'Selenium' text
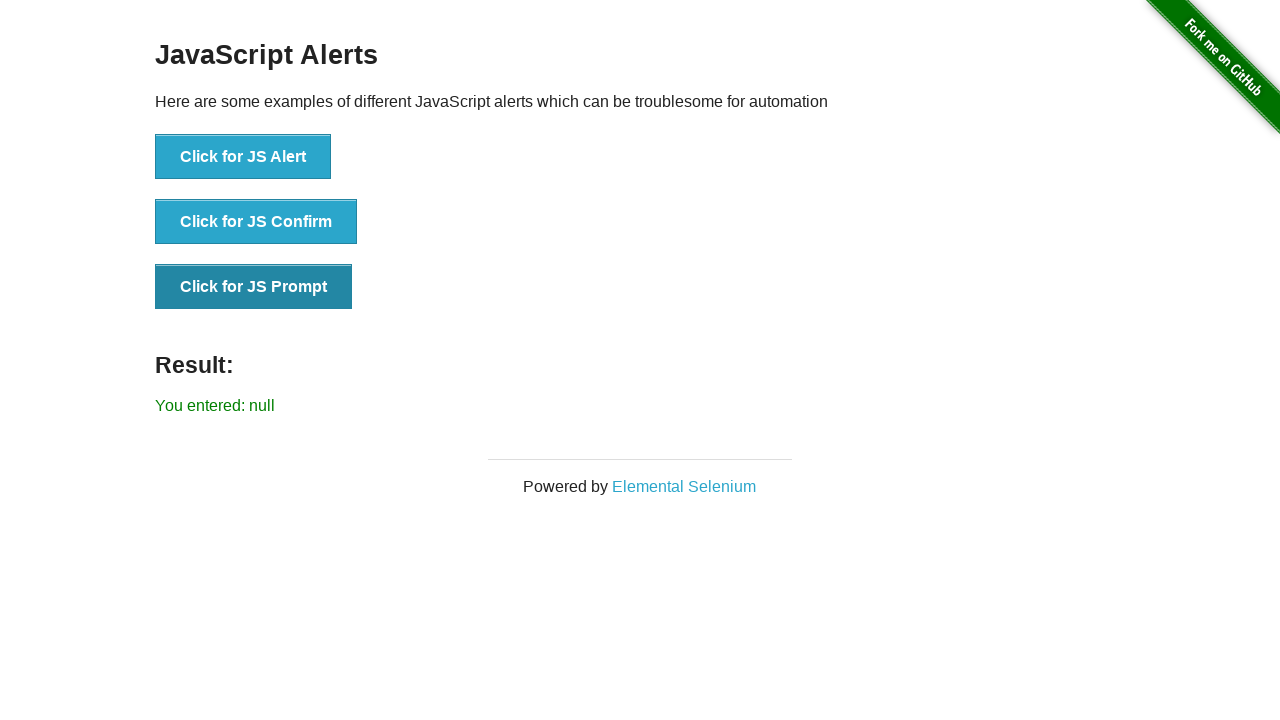

Clicked 'Click for JS Prompt' button again to trigger dialog with handler active at (254, 287) on button:has-text('Click for JS Prompt')
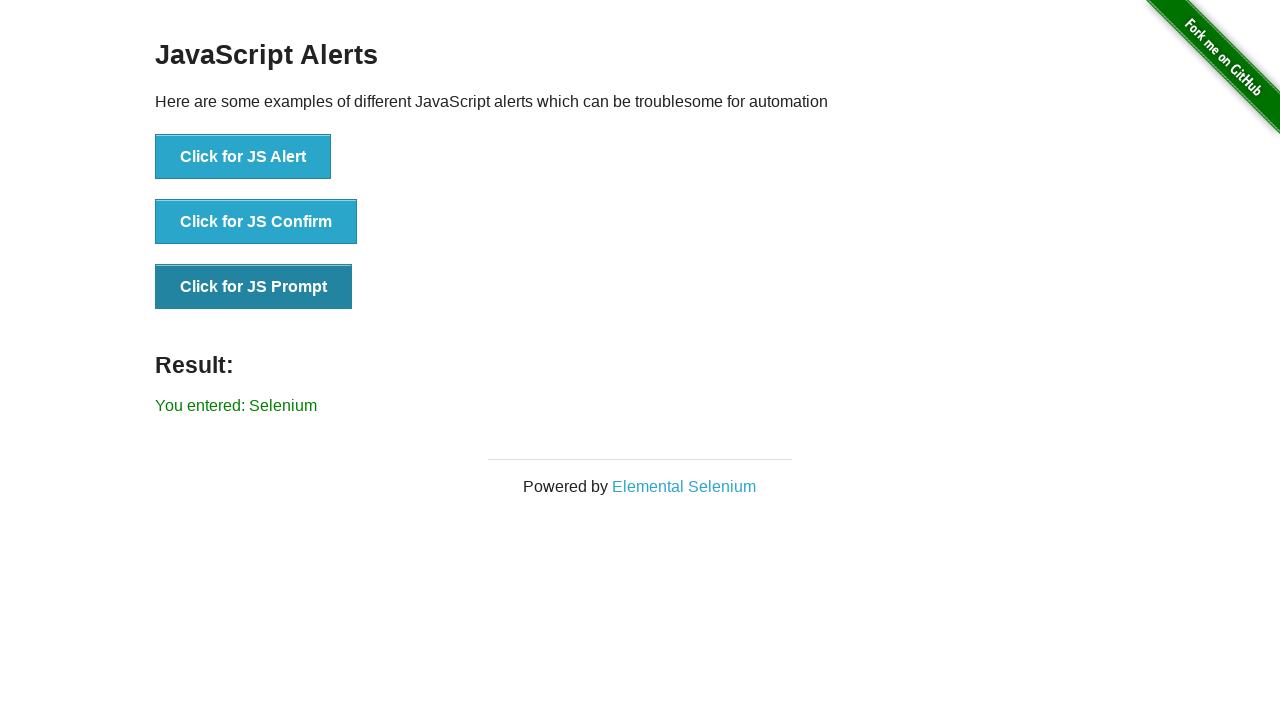

Result element loaded after accepting prompt
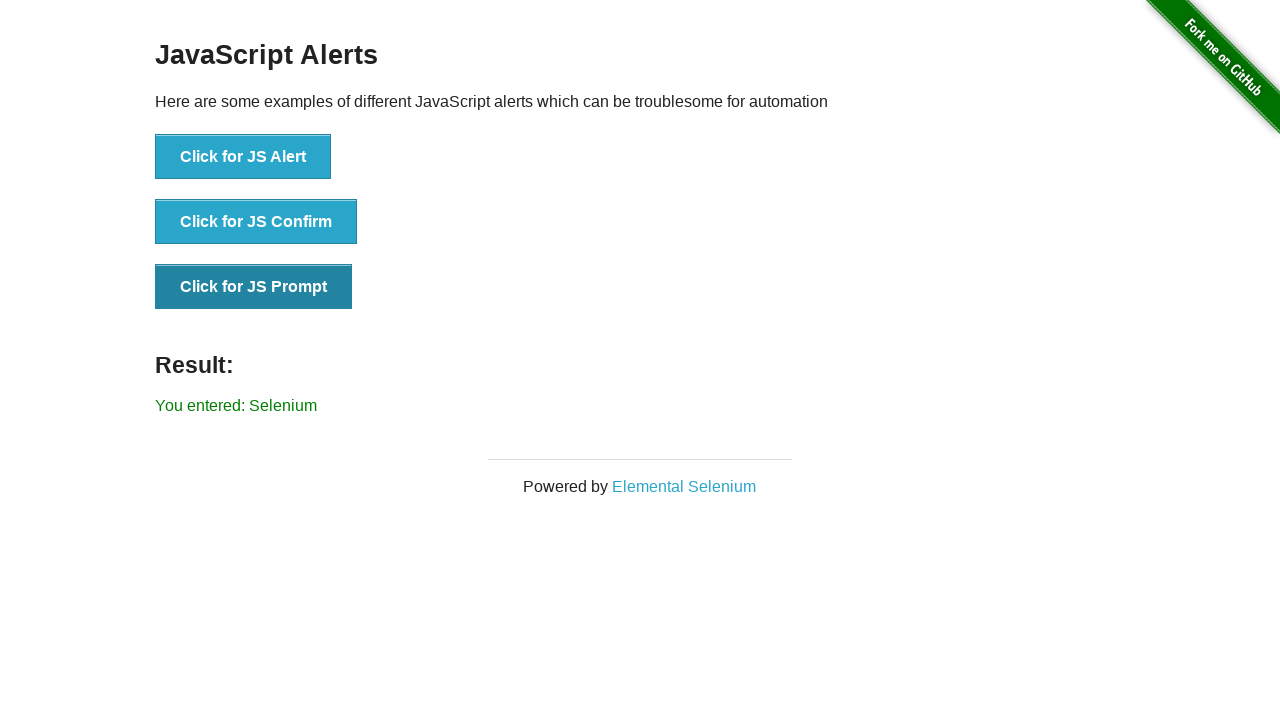

Retrieved result text: 'You entered: Selenium'
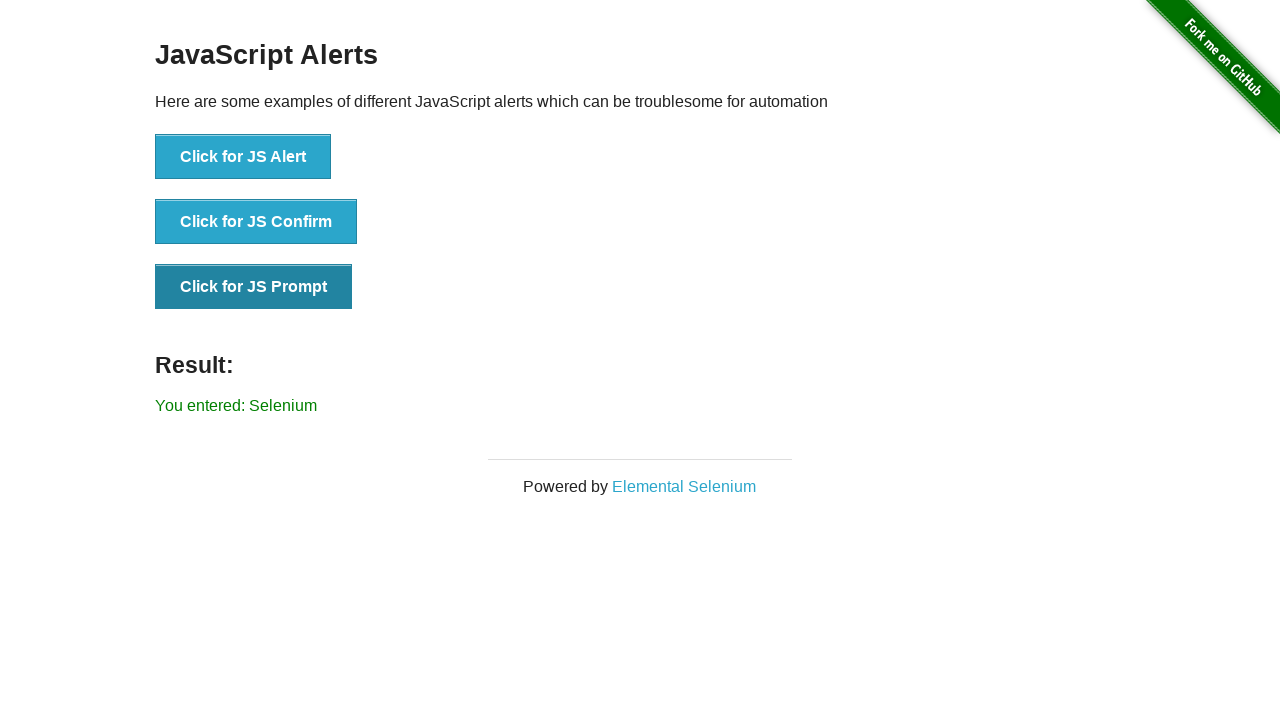

Verified result text matches expected value 'You entered: Selenium'
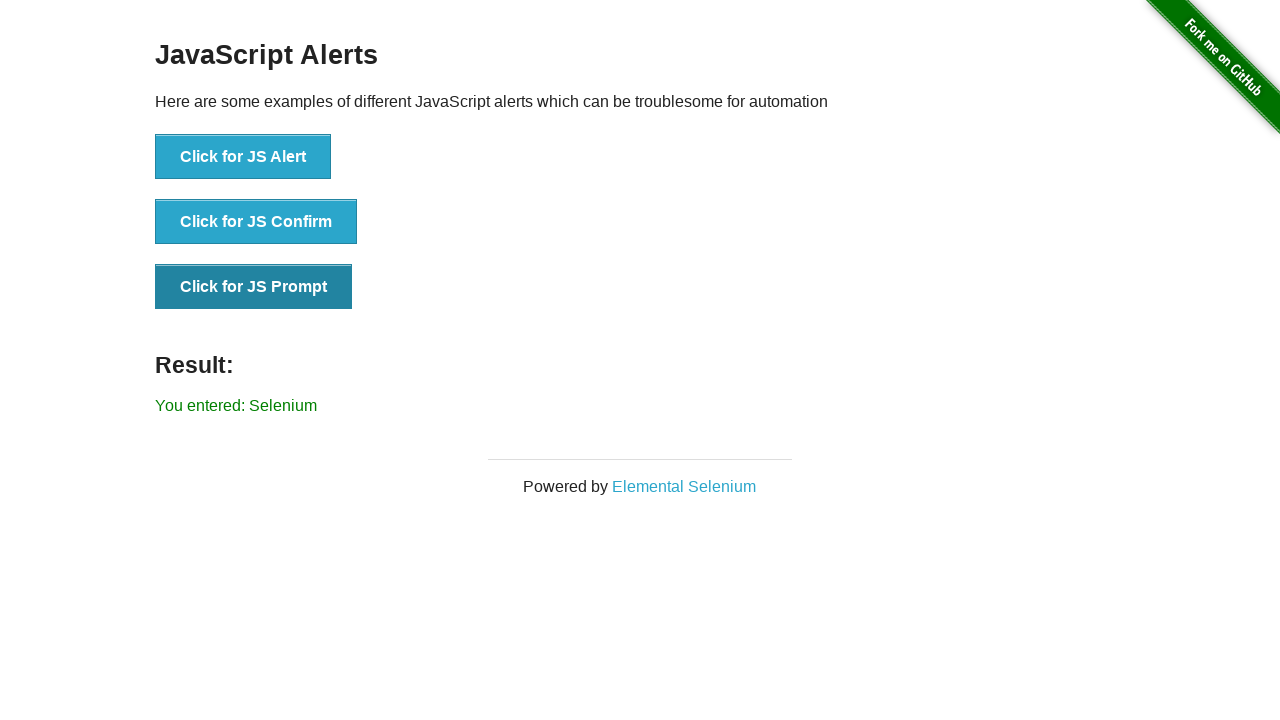

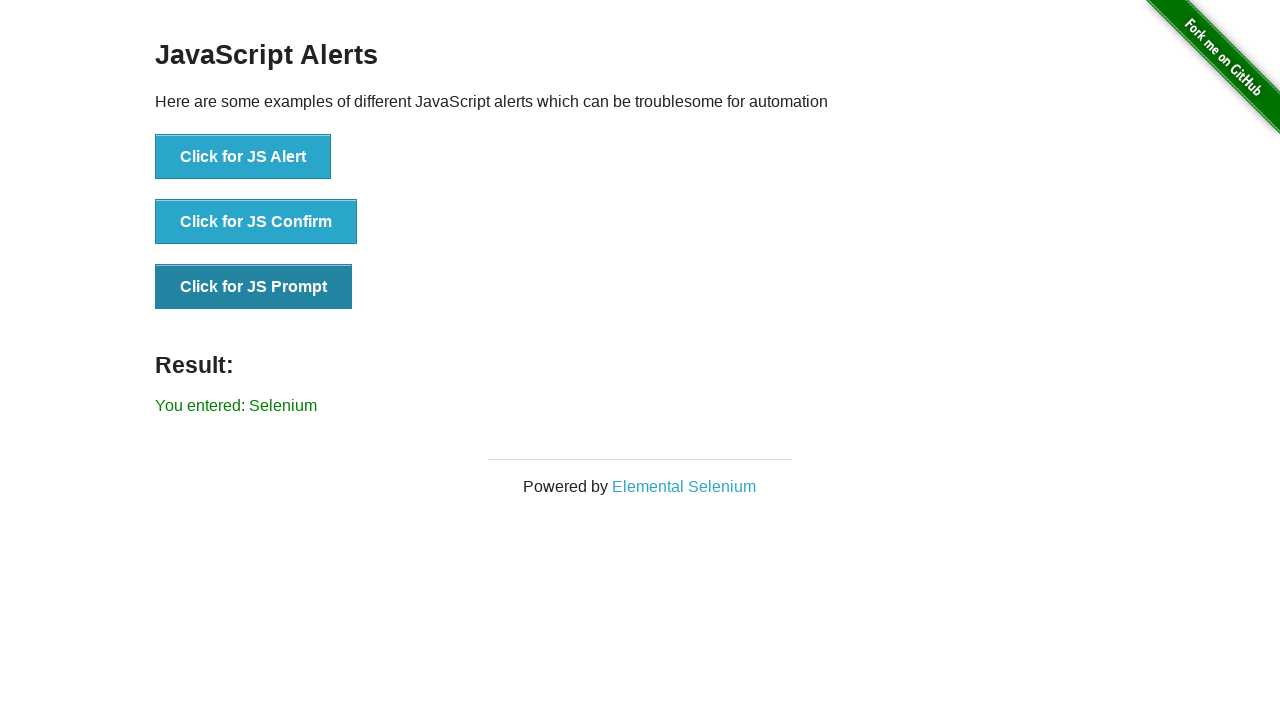